Tests text box functionality by entering text into a username field and then clearing it

Starting URL: https://demoqa.com/text-box

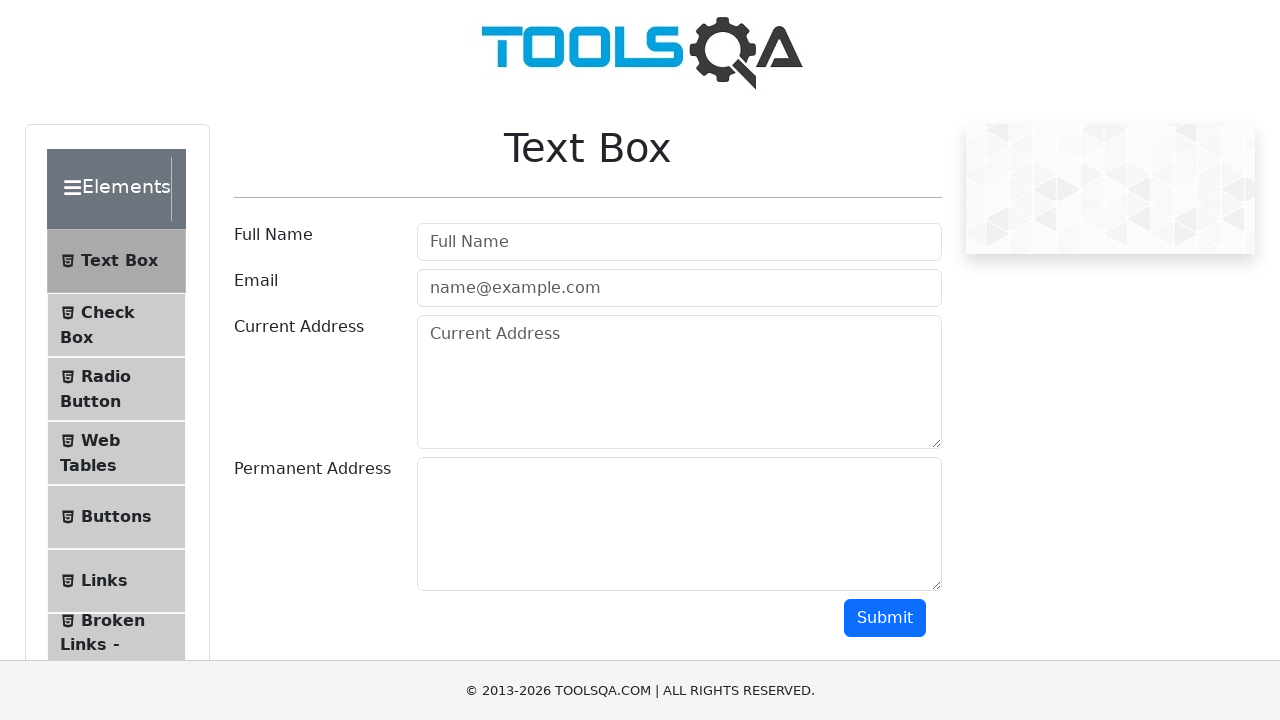

Entered 'DemoUser' into the username field on #userName
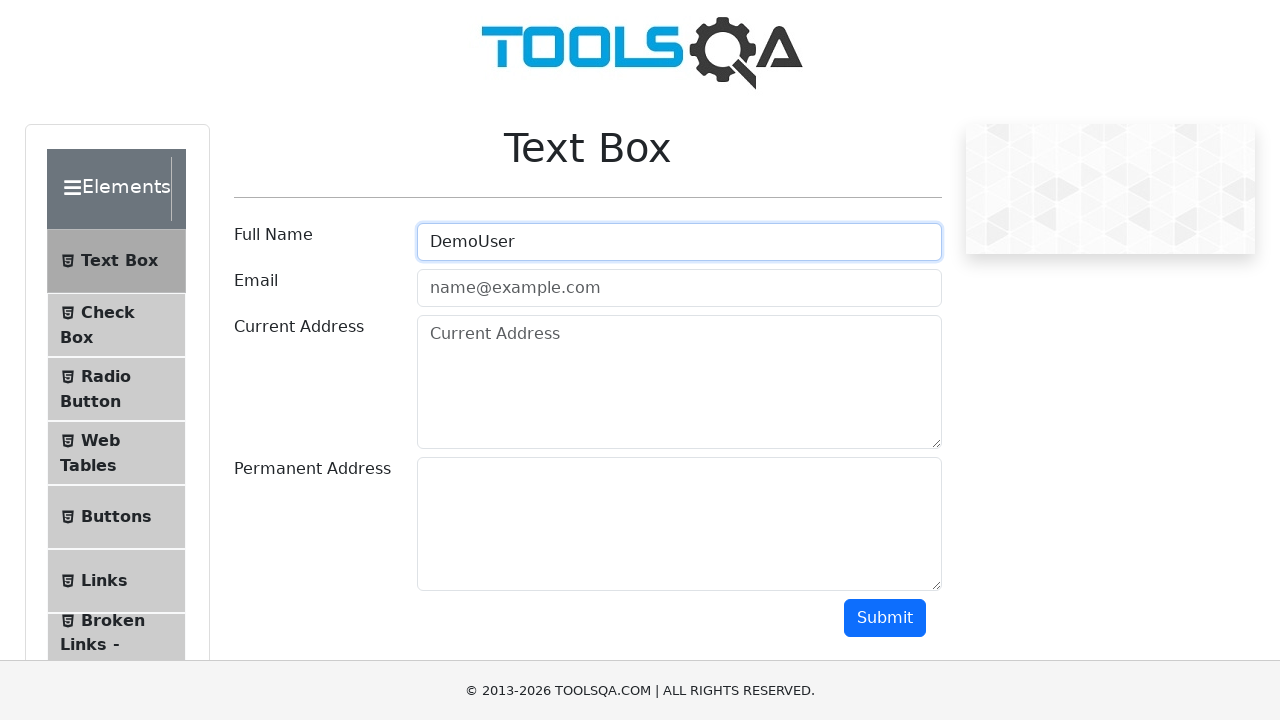

Cleared the username field on #userName
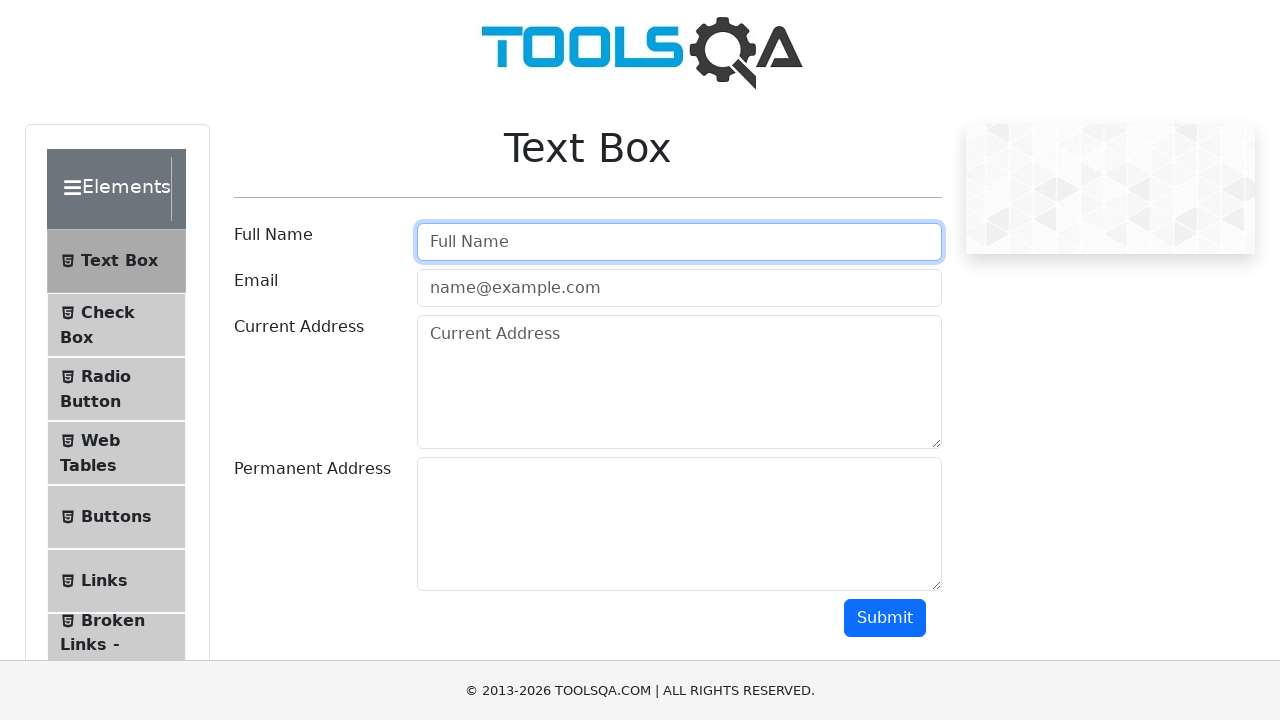

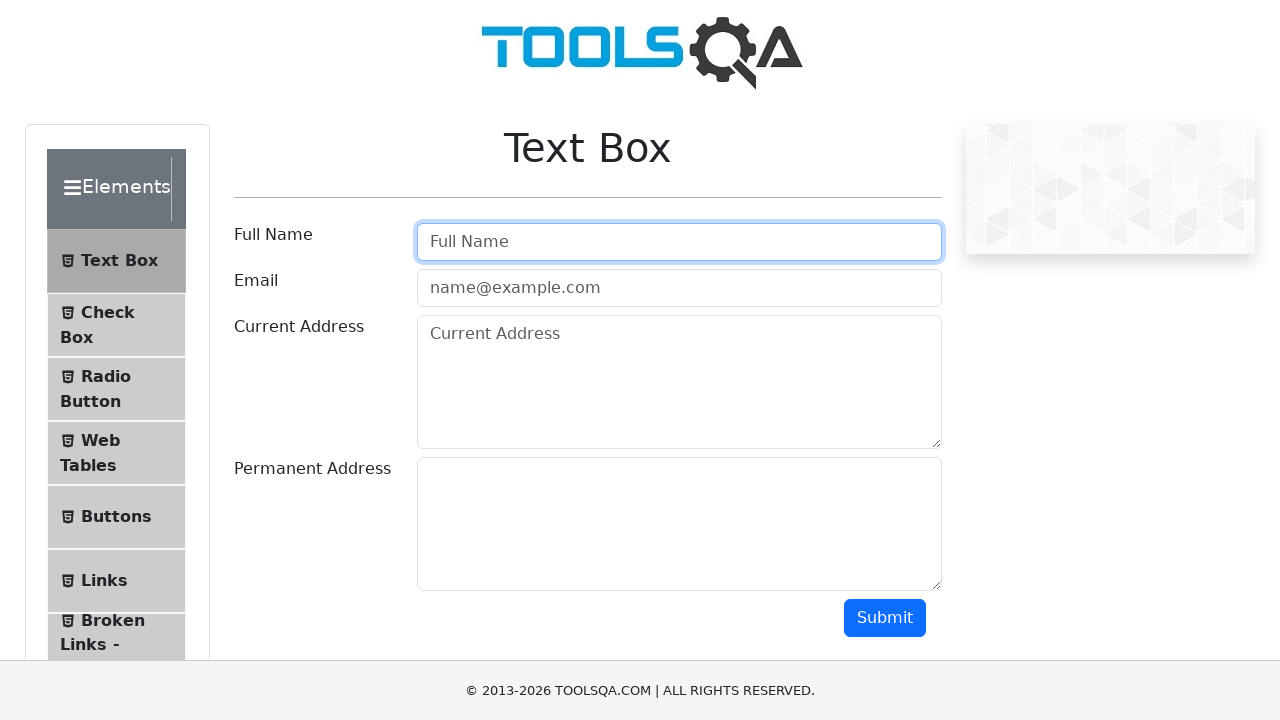